Tests filling a username field and then clicking cancel to verify the form is reset

Starting URL: https://testpages.eviltester.com/styled/basic-html-form-test.html

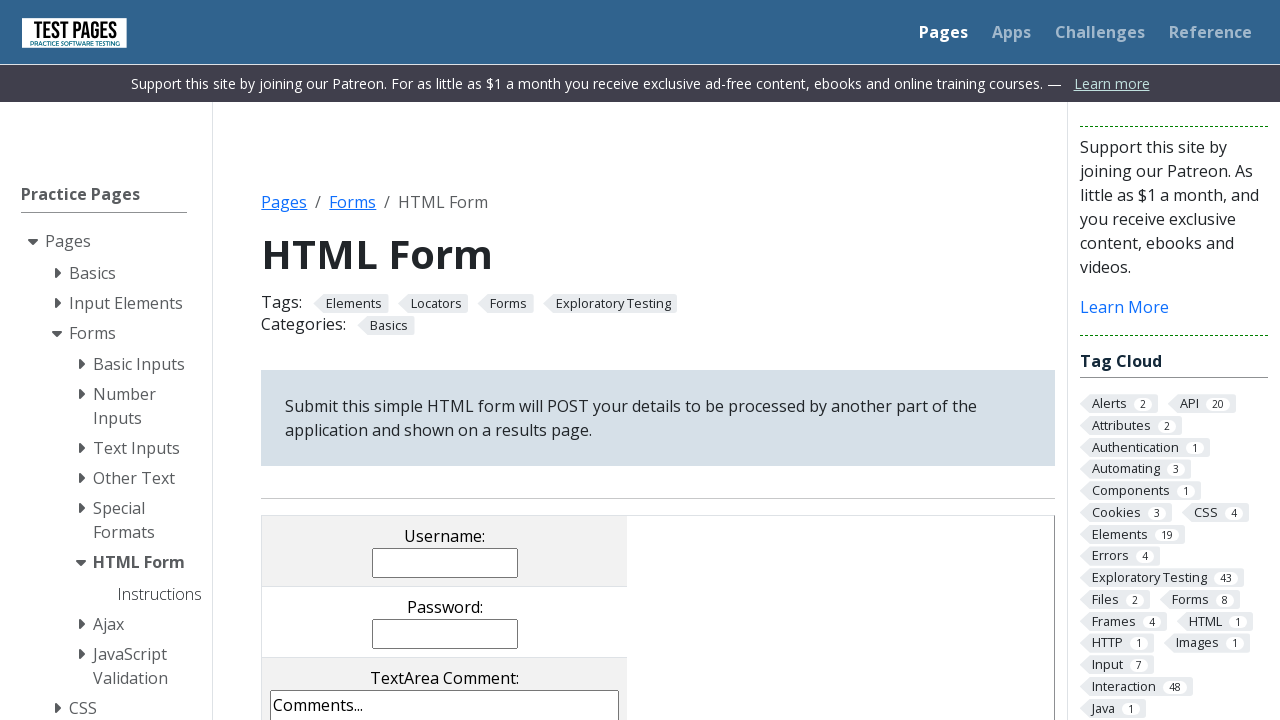

Filled username field with 'Evgeniia' on input[name='username']
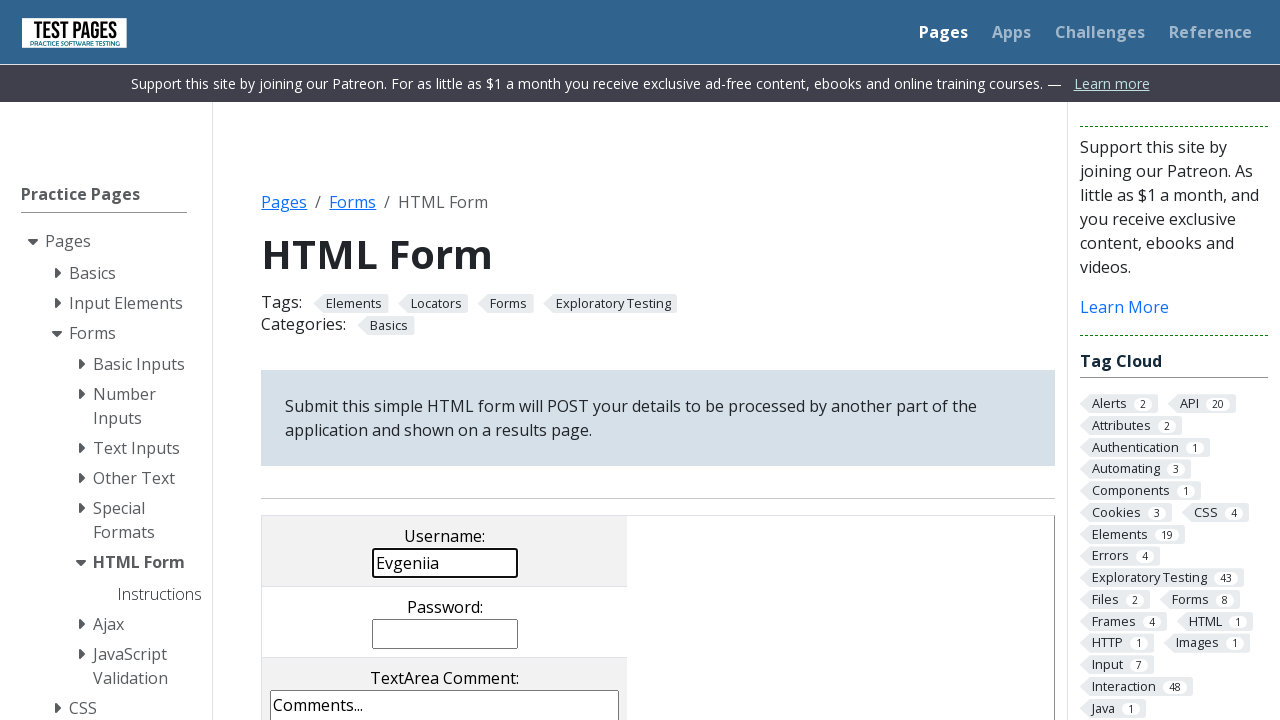

Clicked cancel button to reset form at (381, 360) on input[value='cancel']
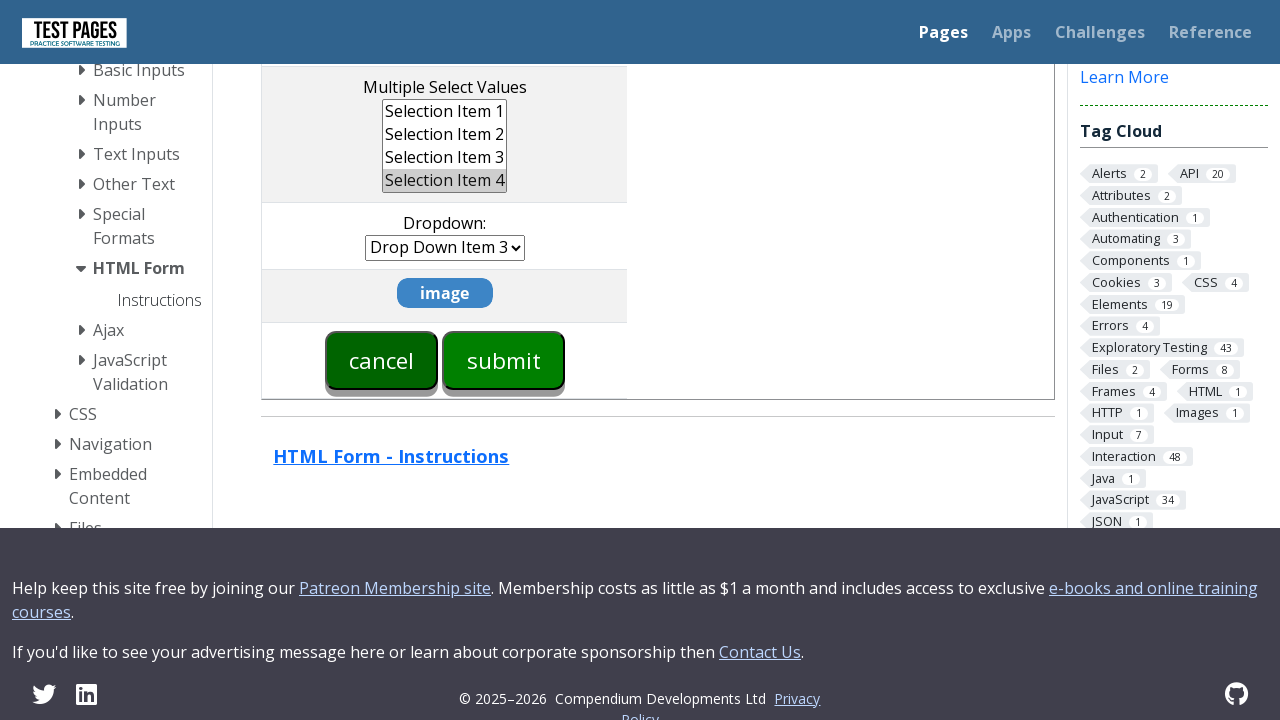

Form reset and username field is available again
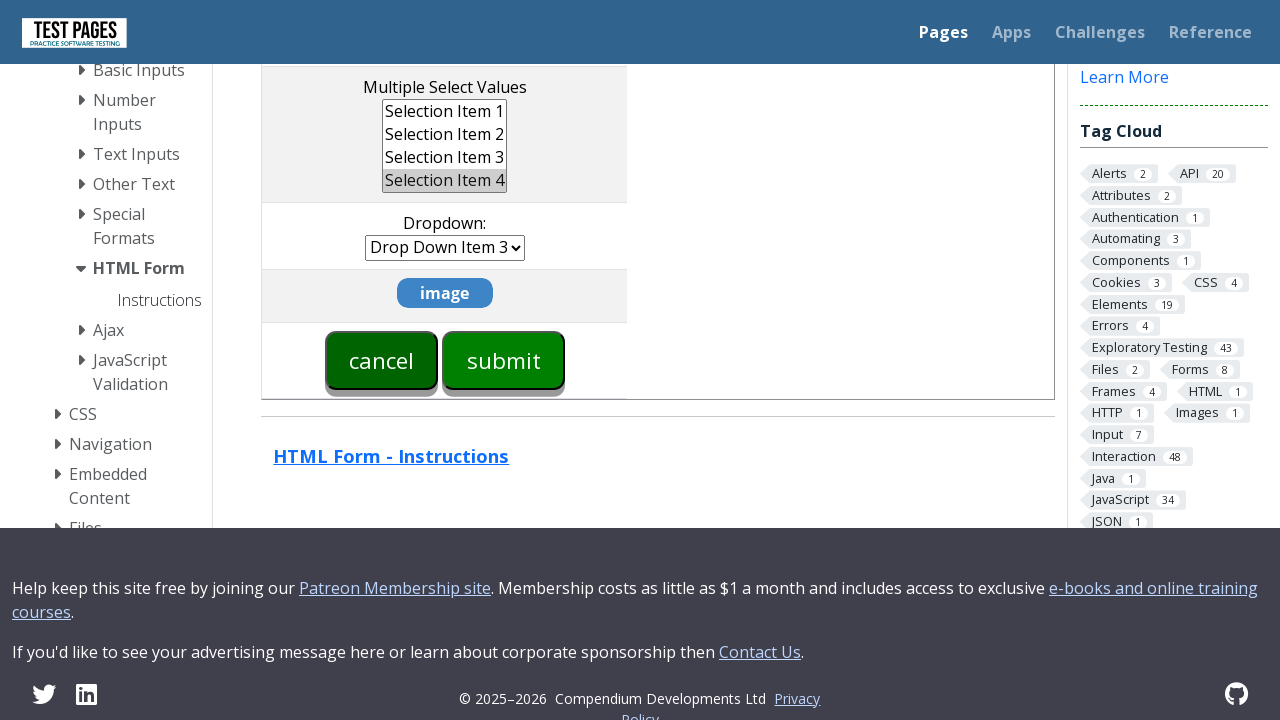

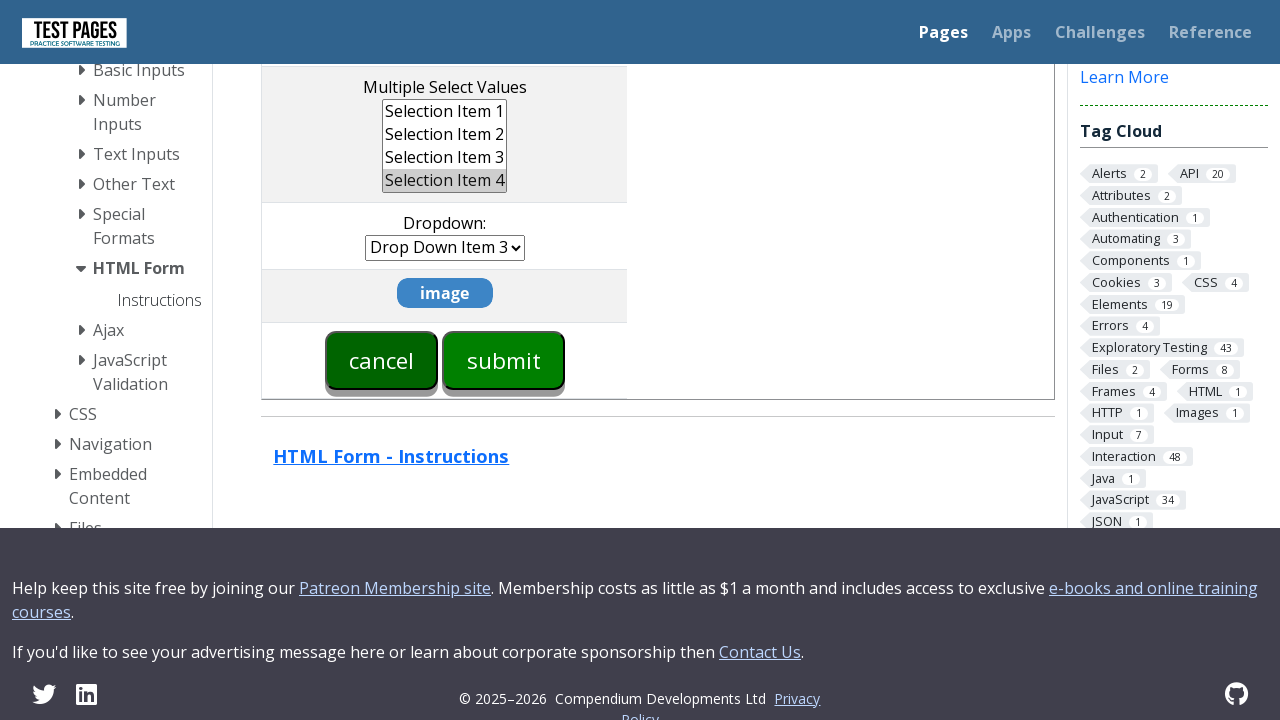